Tests a registration form by filling various input types including text fields, checkboxes, multi-select dropdowns, date picker, file upload, range slider, color picker, and toggle switch, then submits the form and verifies the user table is displayed.

Starting URL: https://material.playwrightvn.com/01-xpath-register-page.html

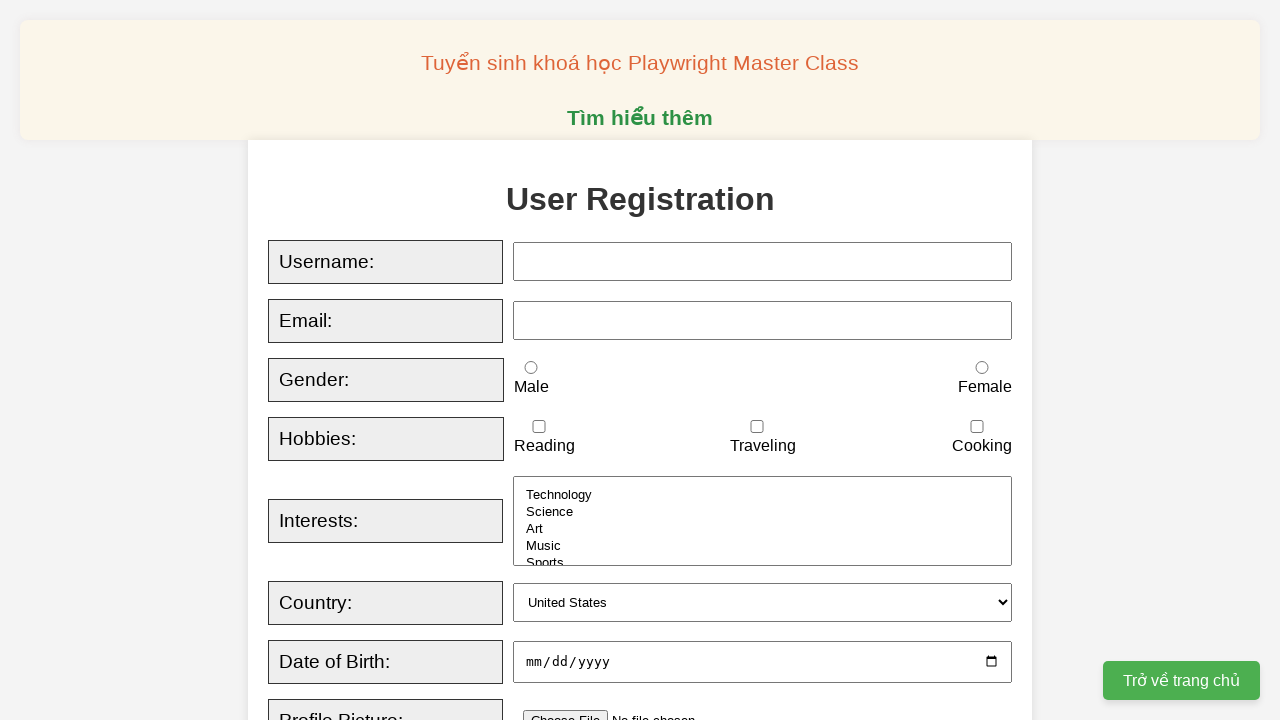

Filled username field with 'johndoe_test' on #username
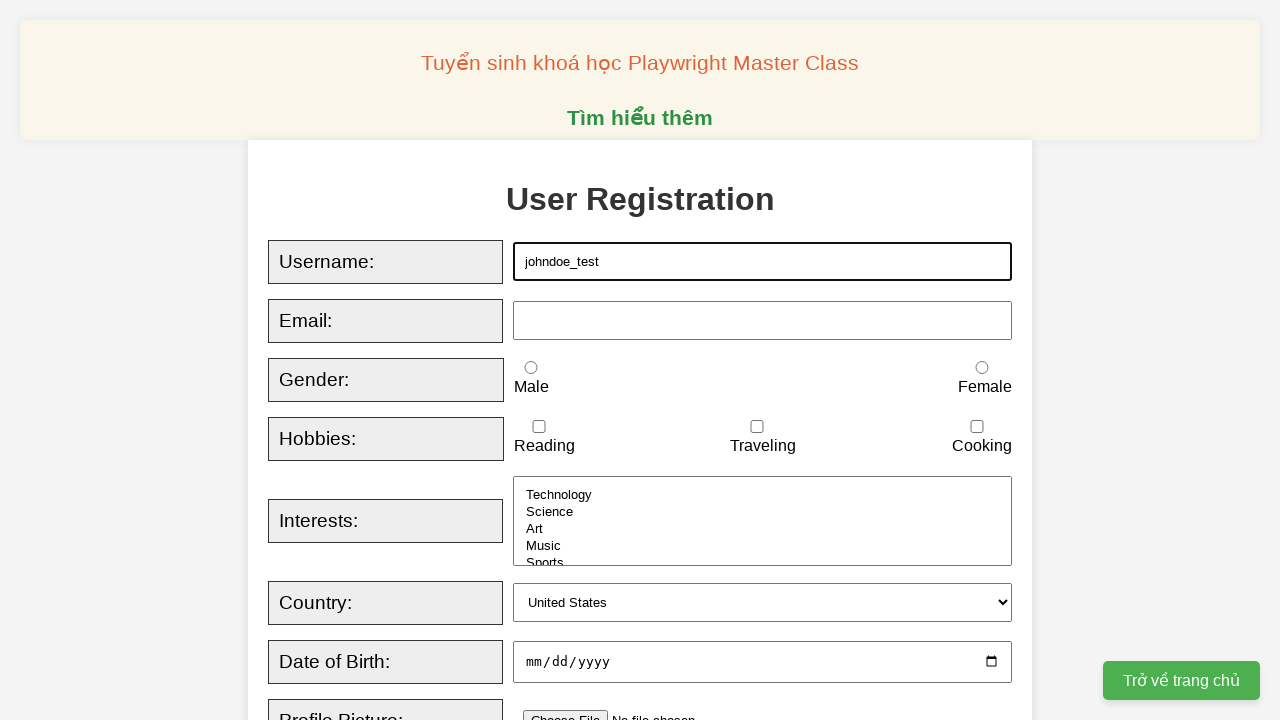

Filled email field with 'johndoe_test@example.com' on [name='email']
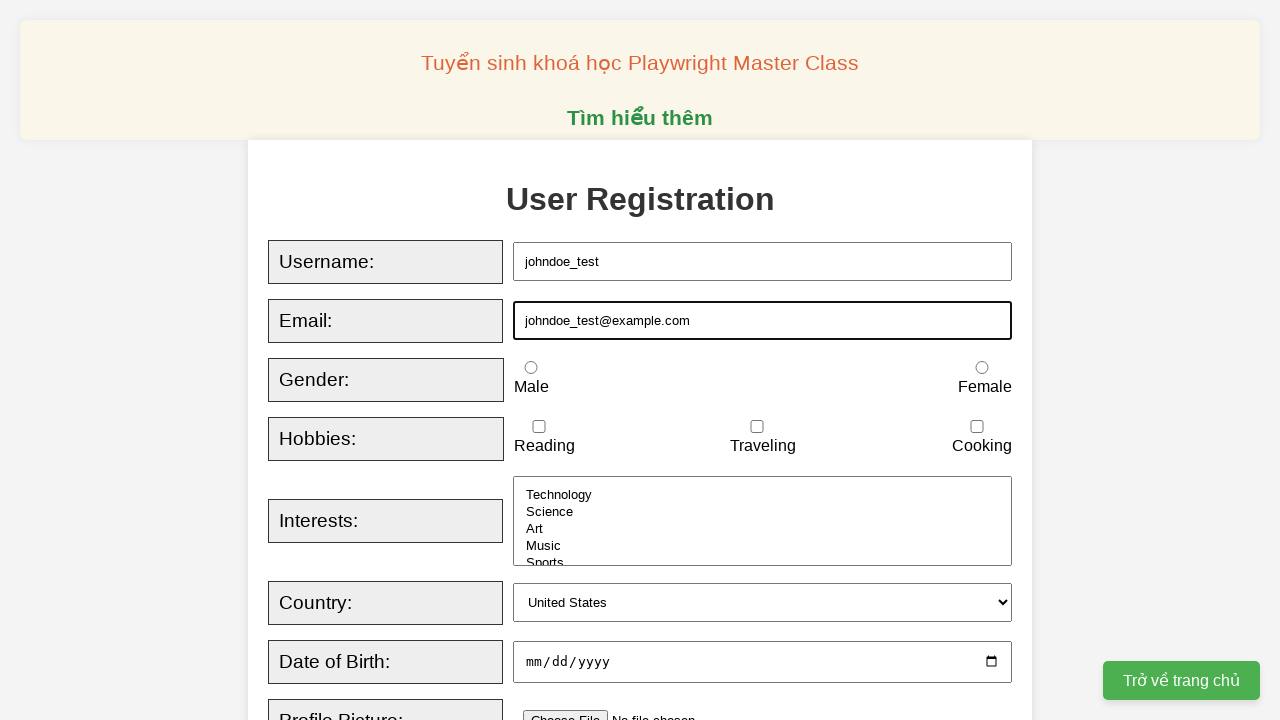

Selected female radio button at (982, 368) on #female
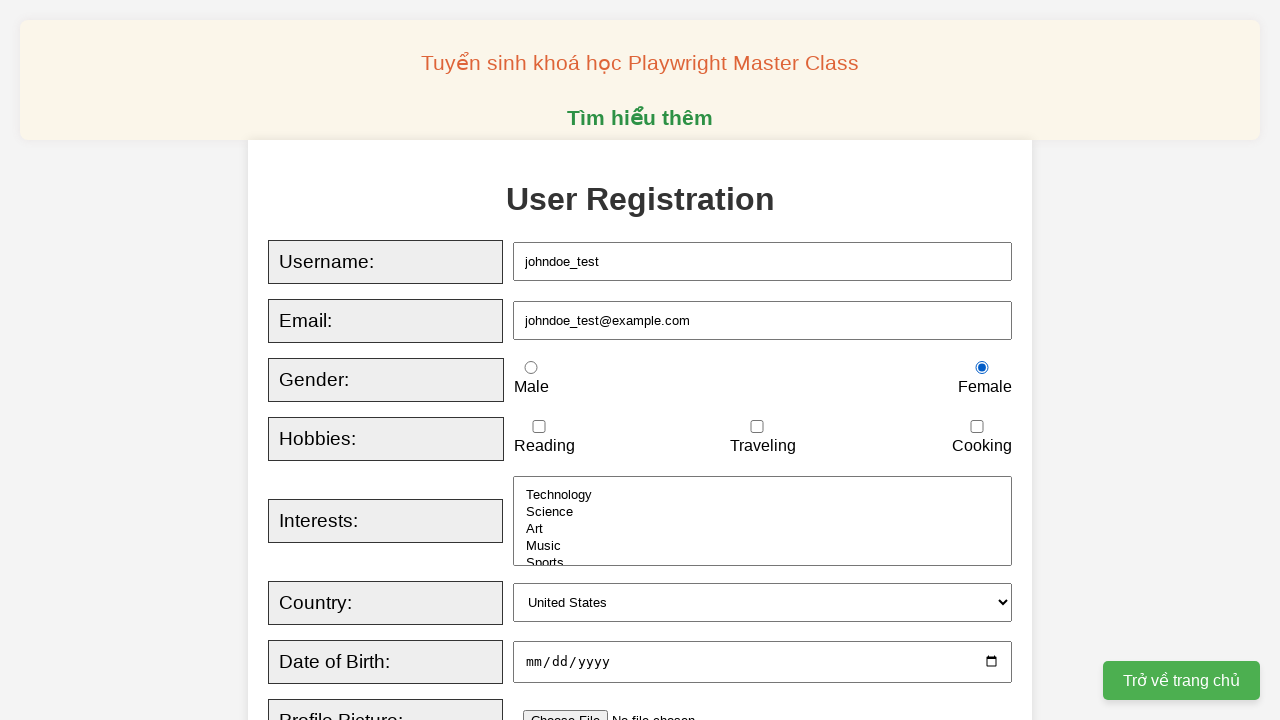

Checked traveling checkbox at (757, 427) on #traveling
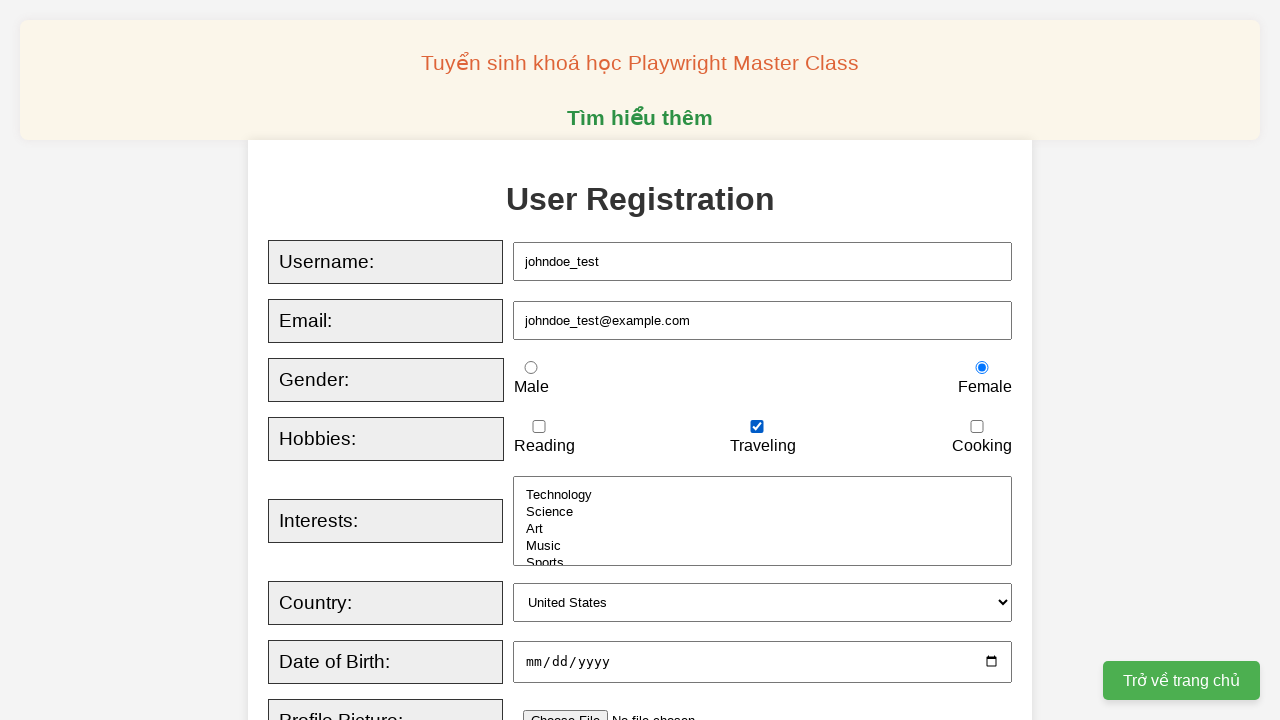

Checked reading checkbox at (539, 427) on #reading
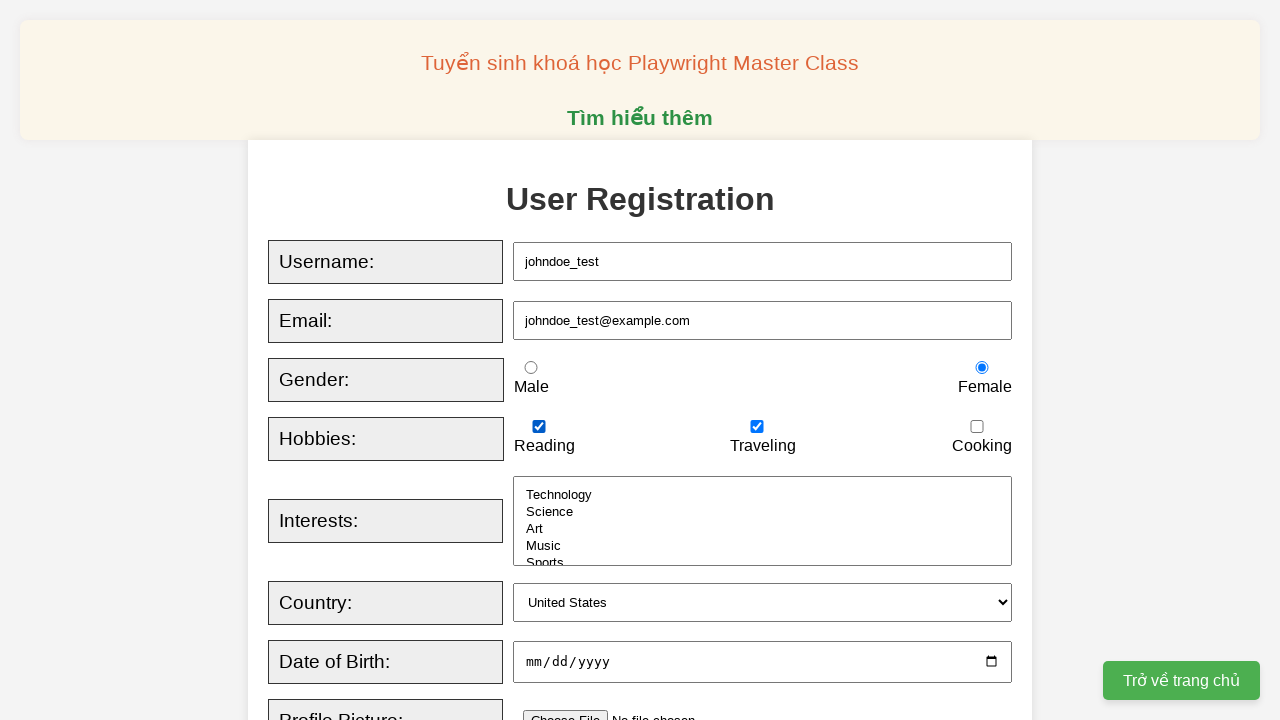

Selected interests: sports, science, technology on #interests
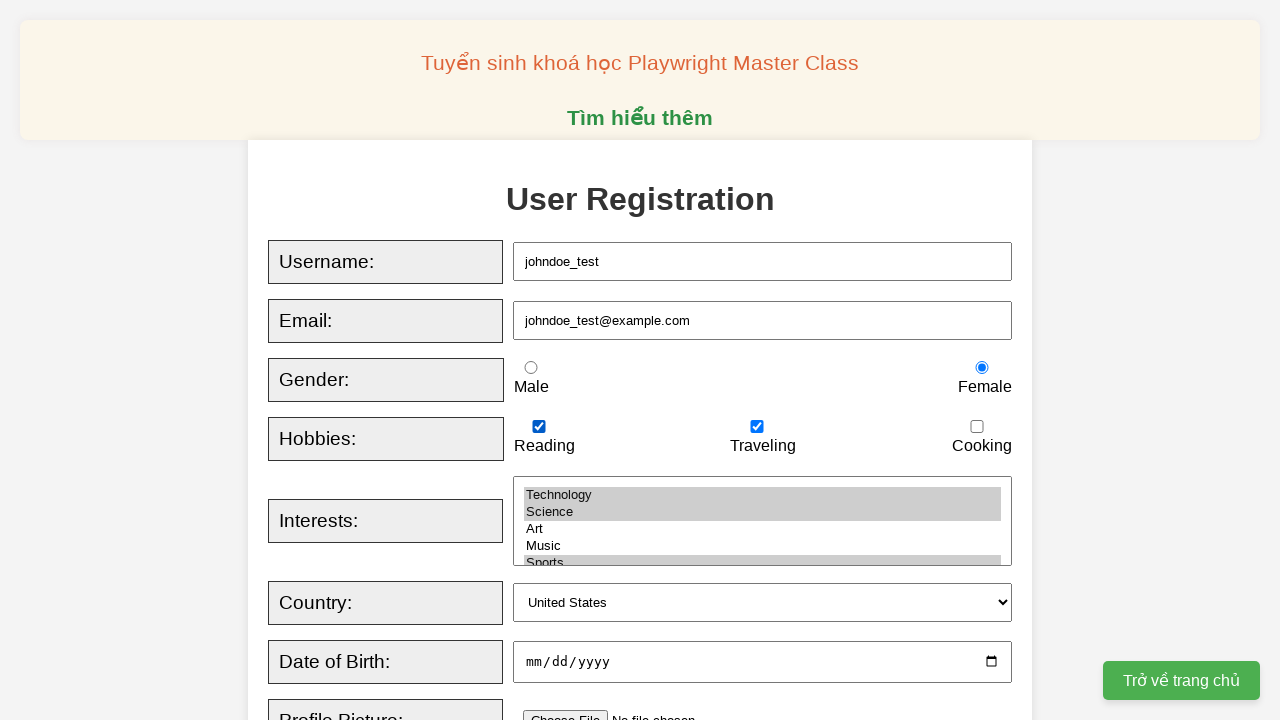

Selected country: Australia on #country
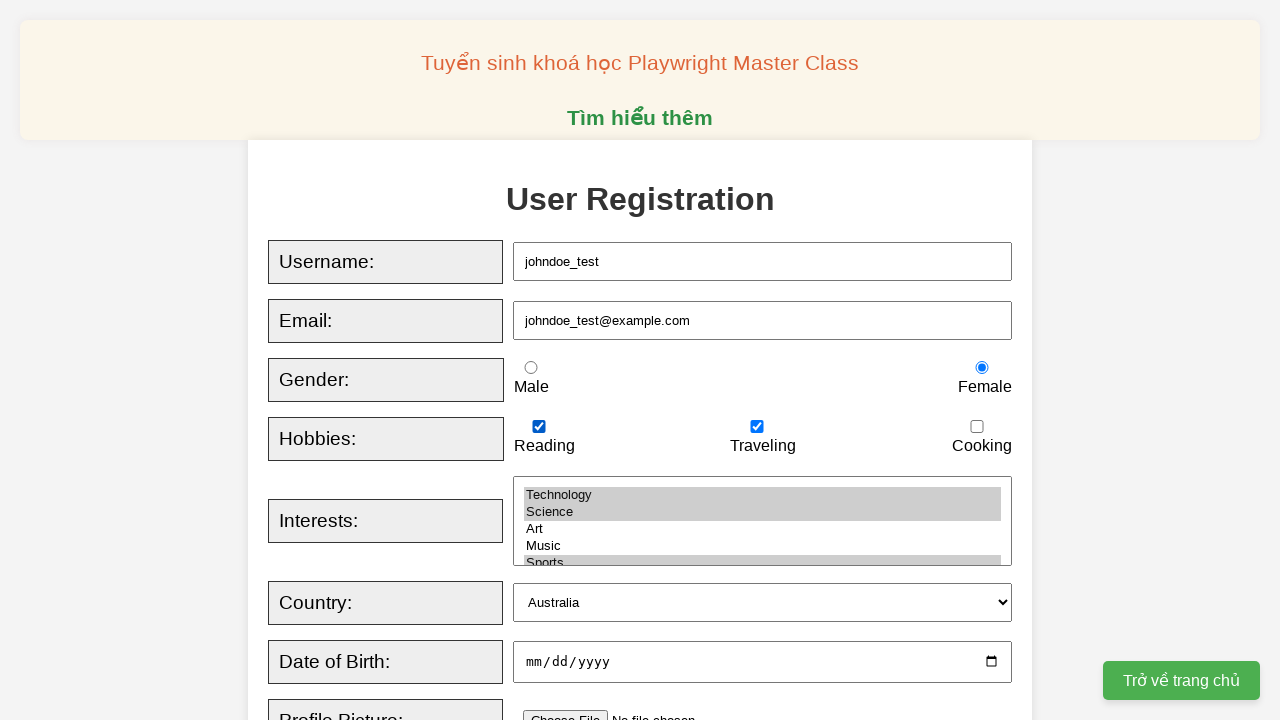

Filled date of birth field with '2000-01-01' on #dob
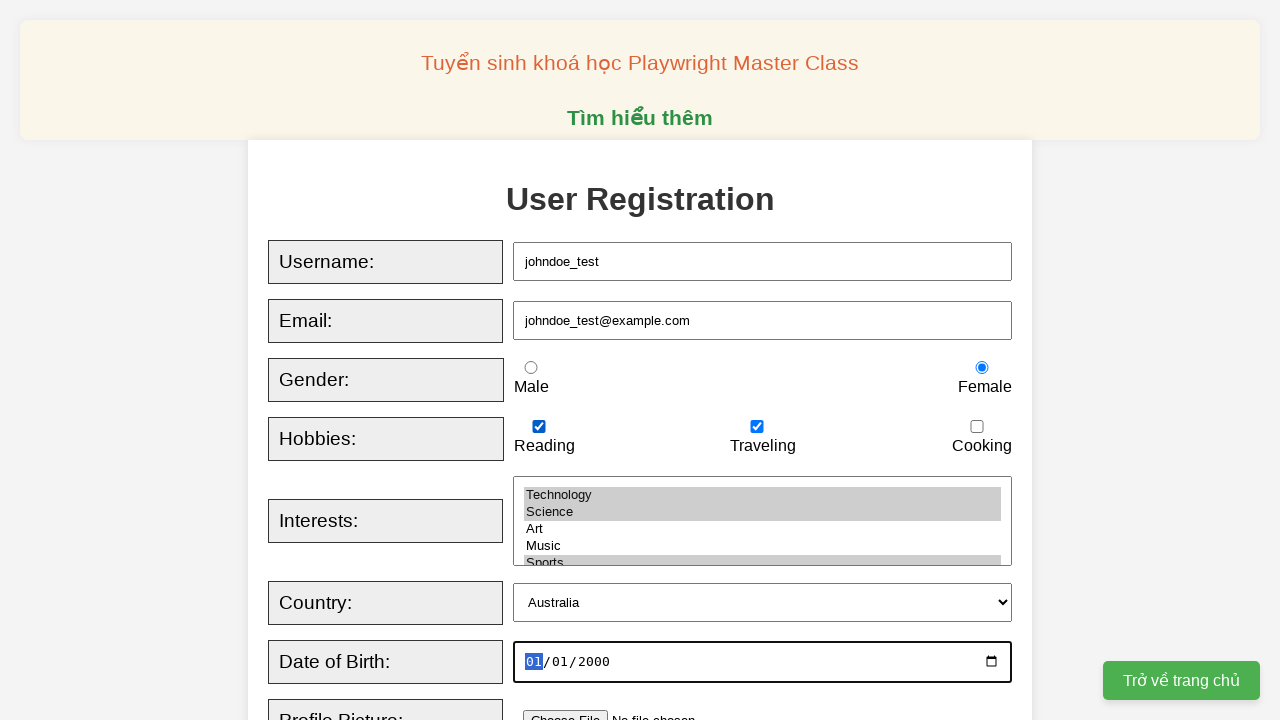

Filled bio textarea with 'Testing Playwright automation' on #bio
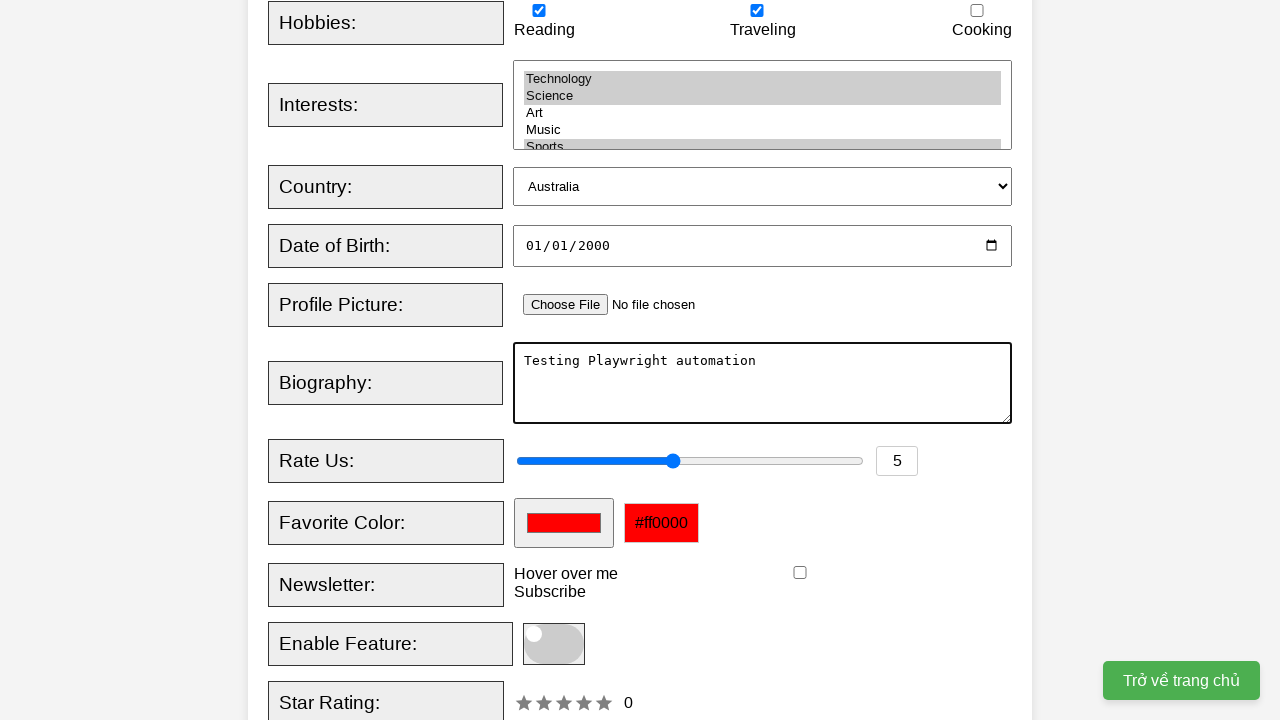

Set rating slider value to 7
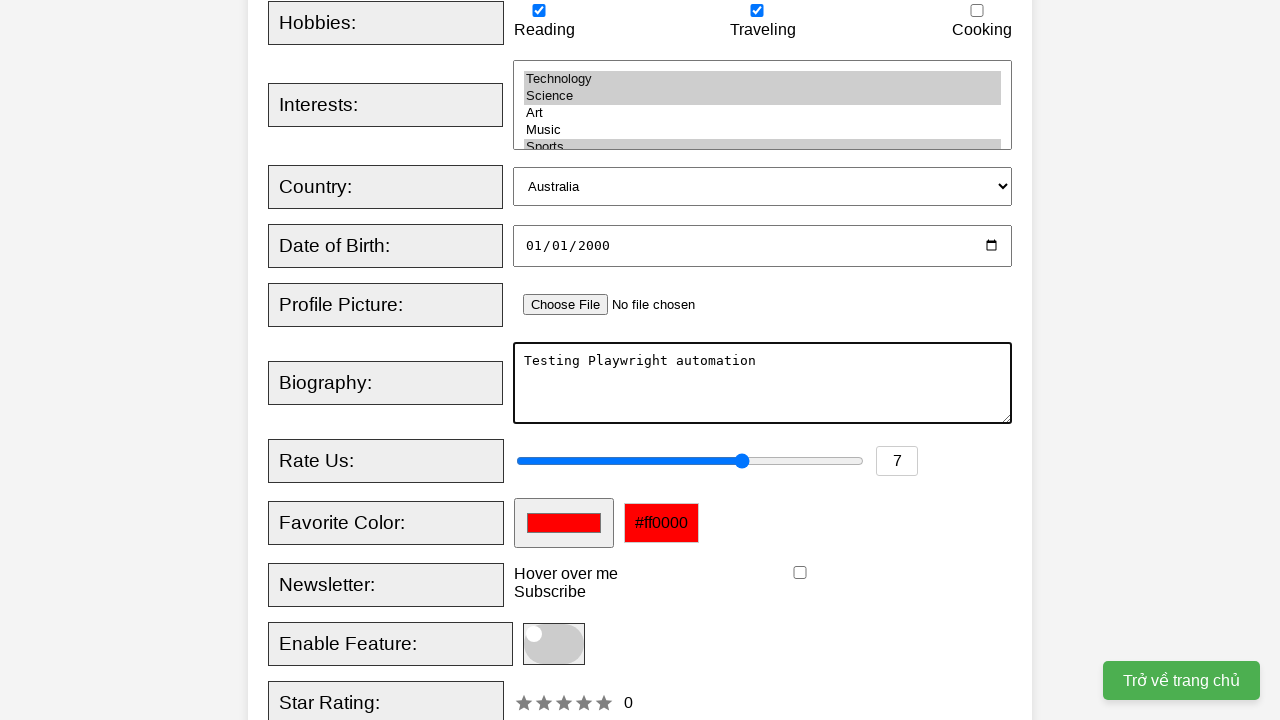

Set favorite color to '#00f55e' on #favcolor
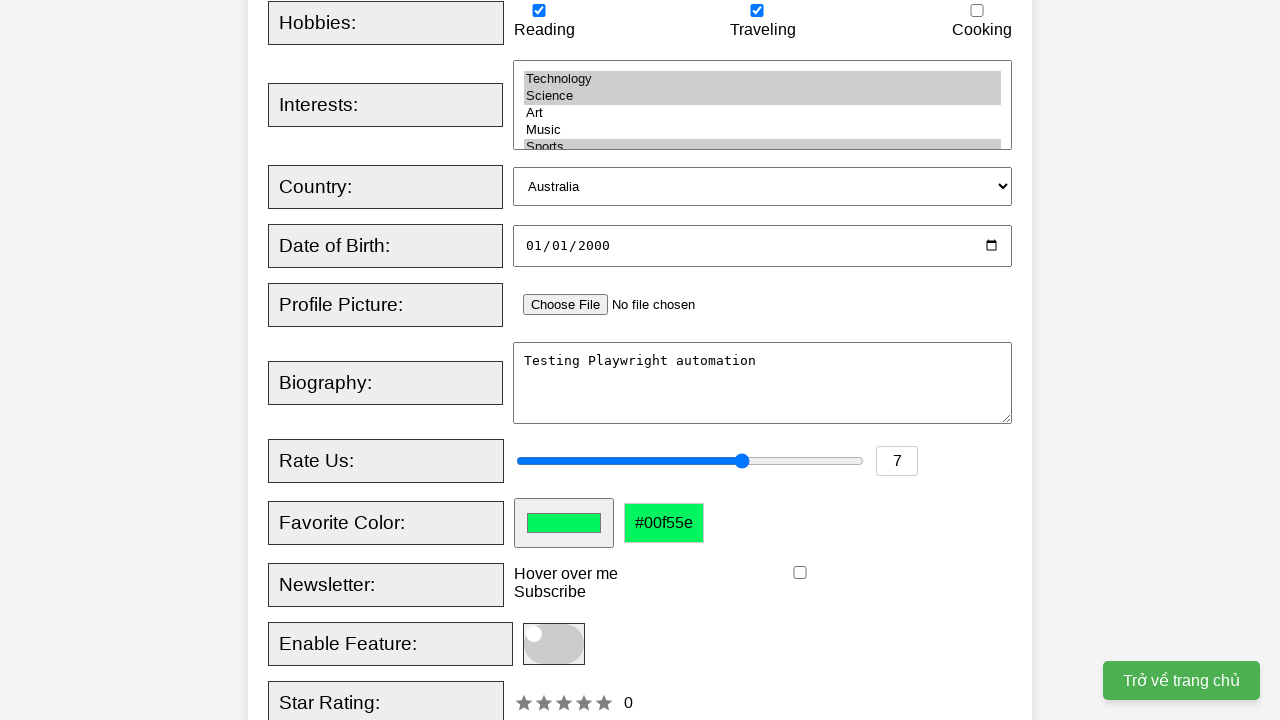

Hovered over element at (566, 574) on #registrationForm > div:nth-child(12) > div > div
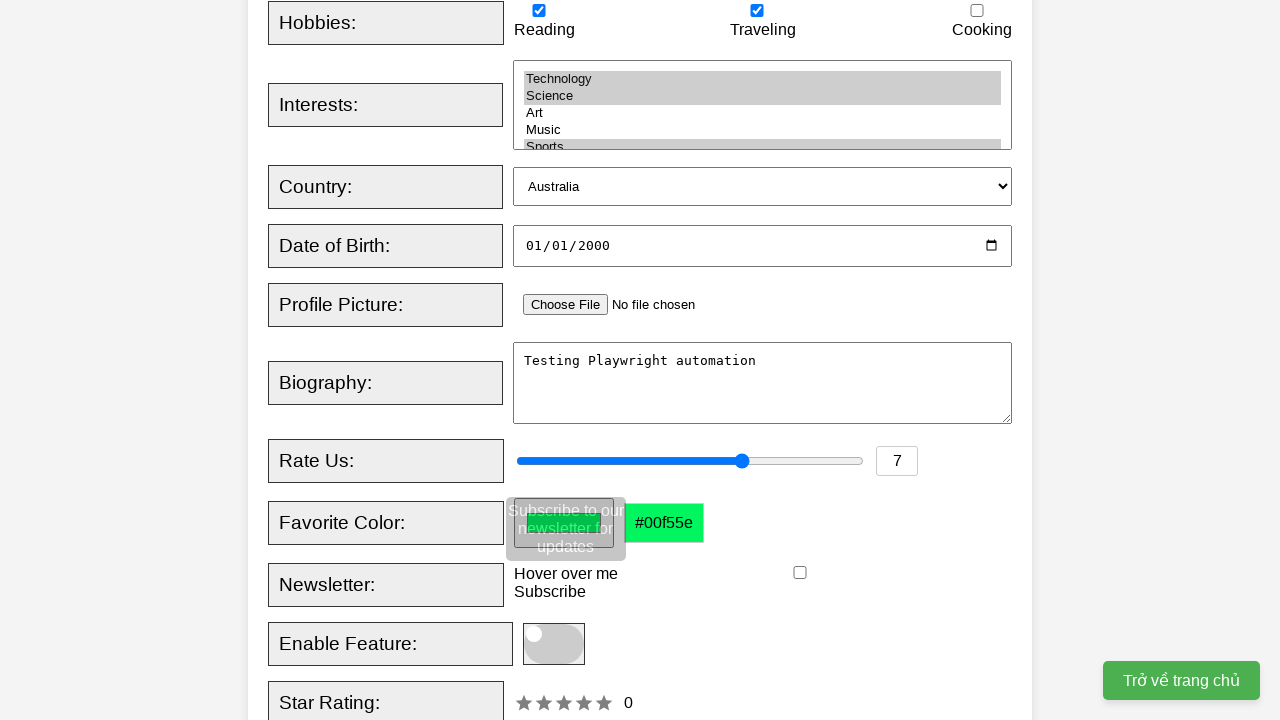

Clicked toggle switch at (554, 644) on #registrationForm > div:nth-child(13) > label.switch > span
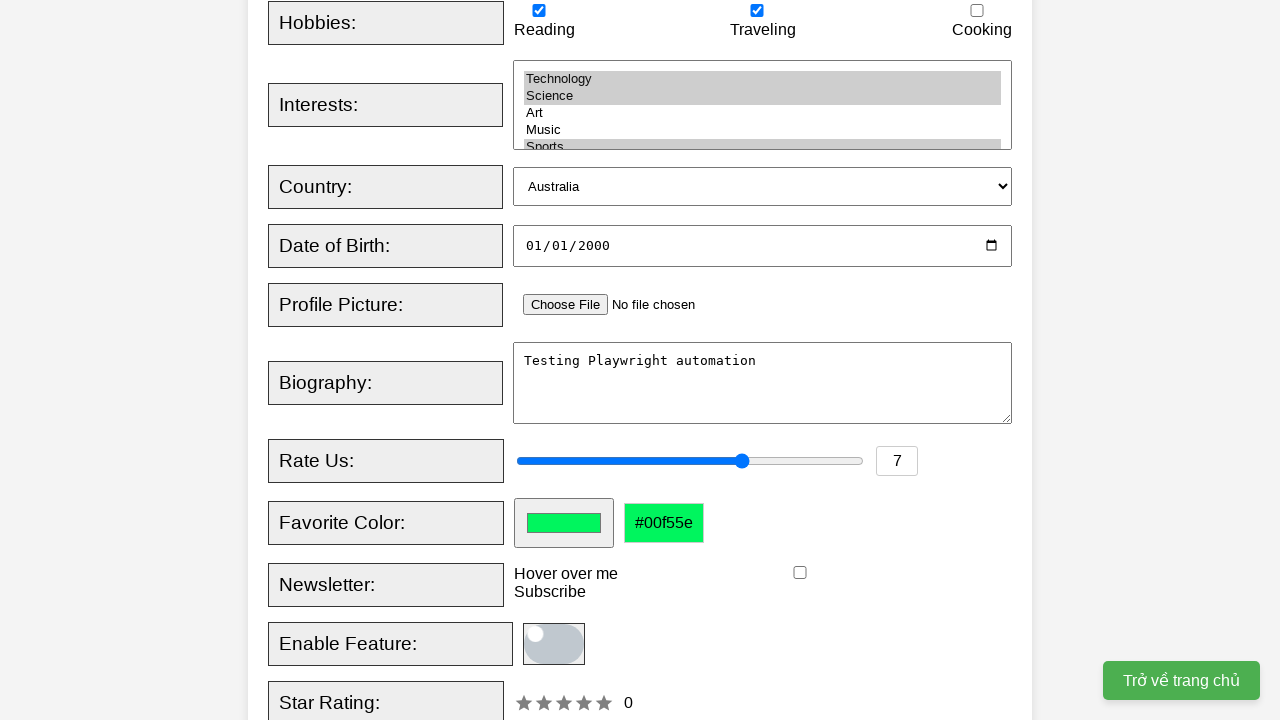

Clicked star rating at position (90, 10) at (604, 703) on #starRating
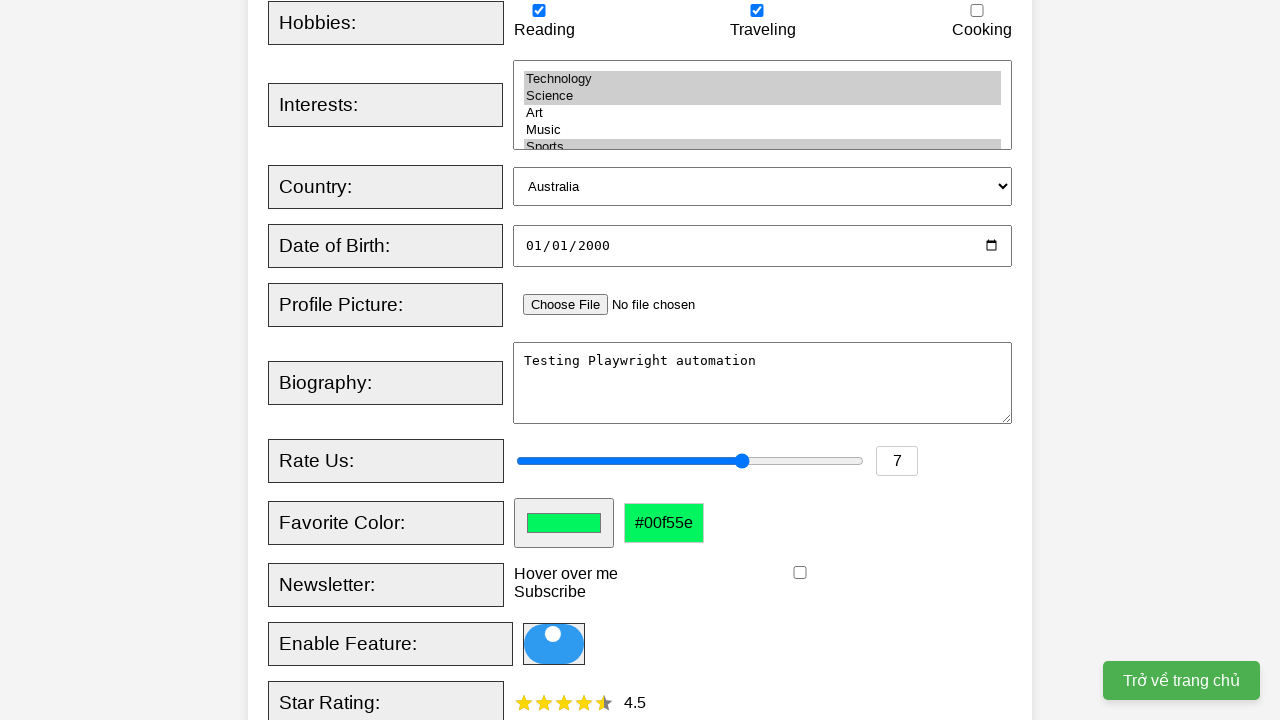

Clicked submit button to register at (528, 360) on #registrationForm > div:nth-child(16) > button
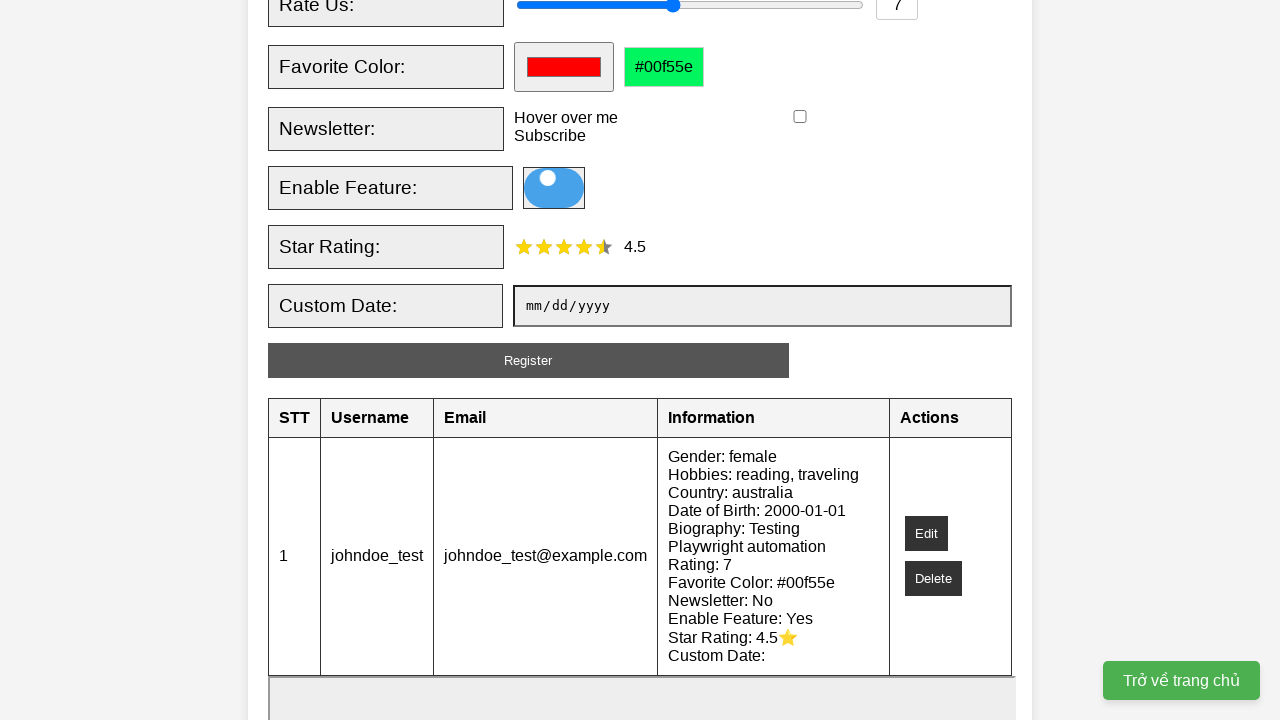

User table loaded and is visible
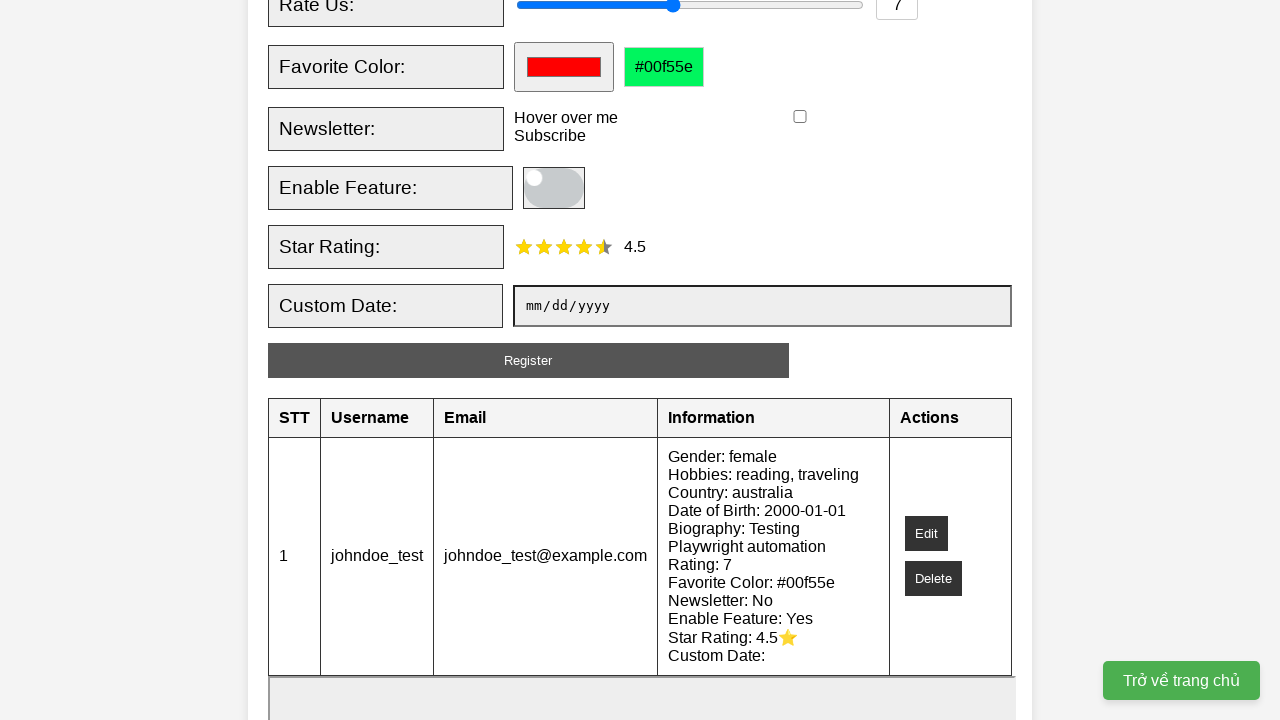

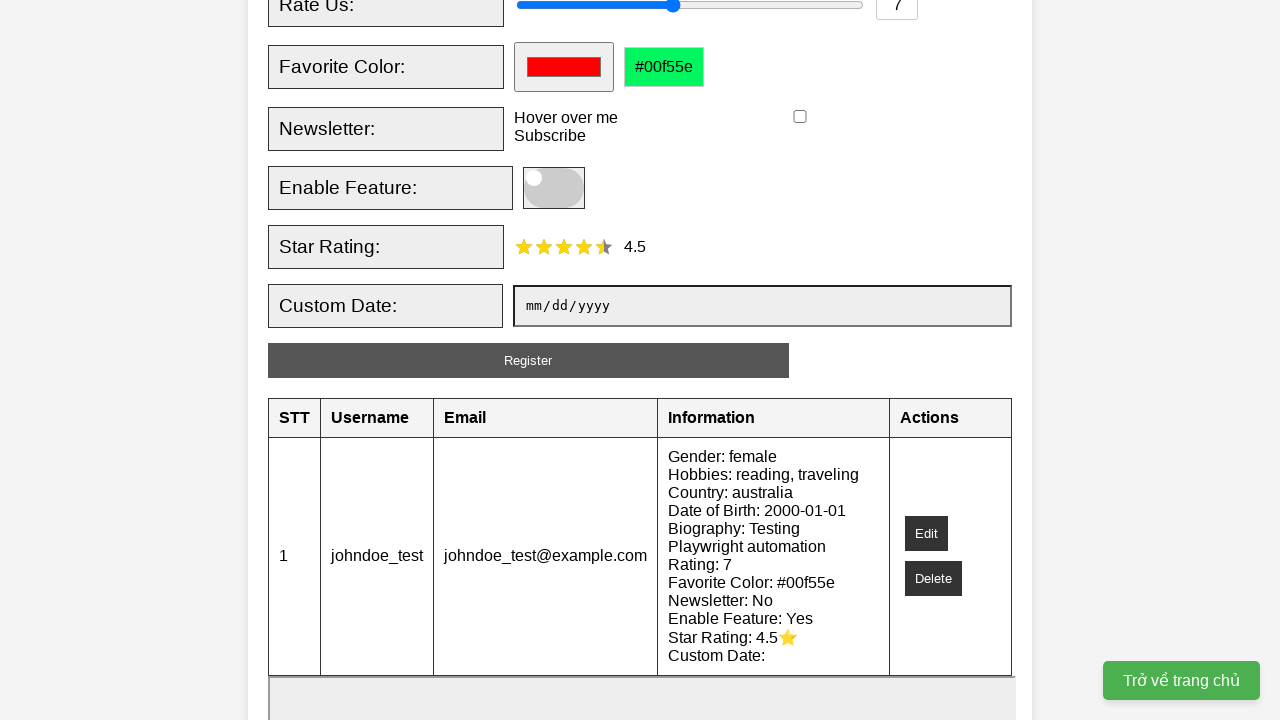